Tests handling a JavaScript prompt dialog by entering text and accepting it, then verifying the entered text appears in the result.

Starting URL: https://the-internet.herokuapp.com/javascript_alerts

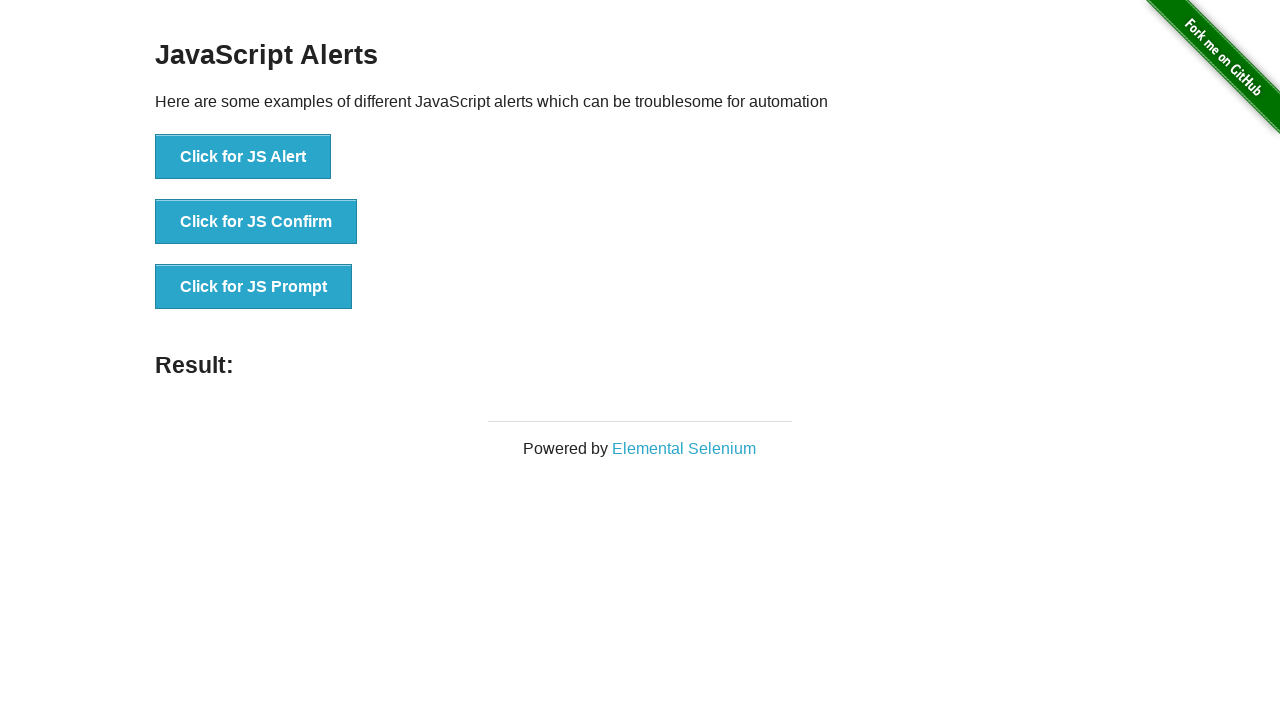

Set up dialog handler to accept prompt with text 'Prompt text Test'
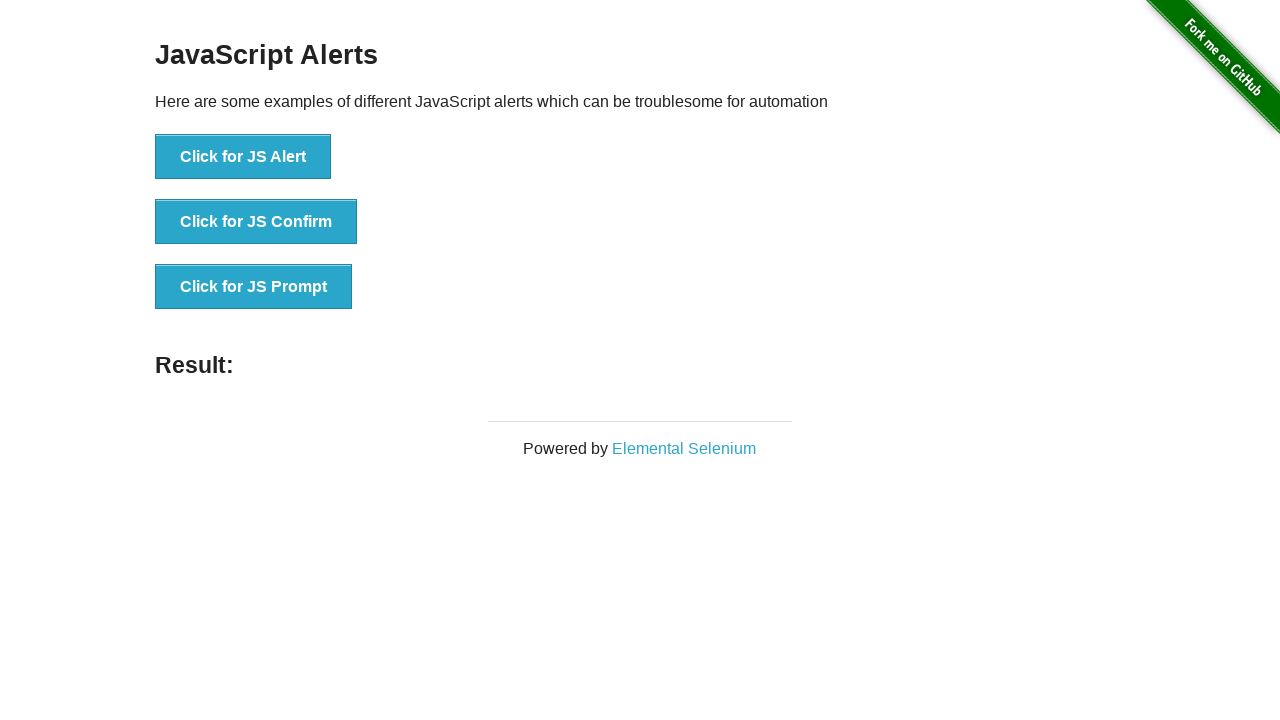

Clicked 'Click for JS Prompt' button to trigger JavaScript prompt dialog at (254, 287) on text=Click for JS Prompt
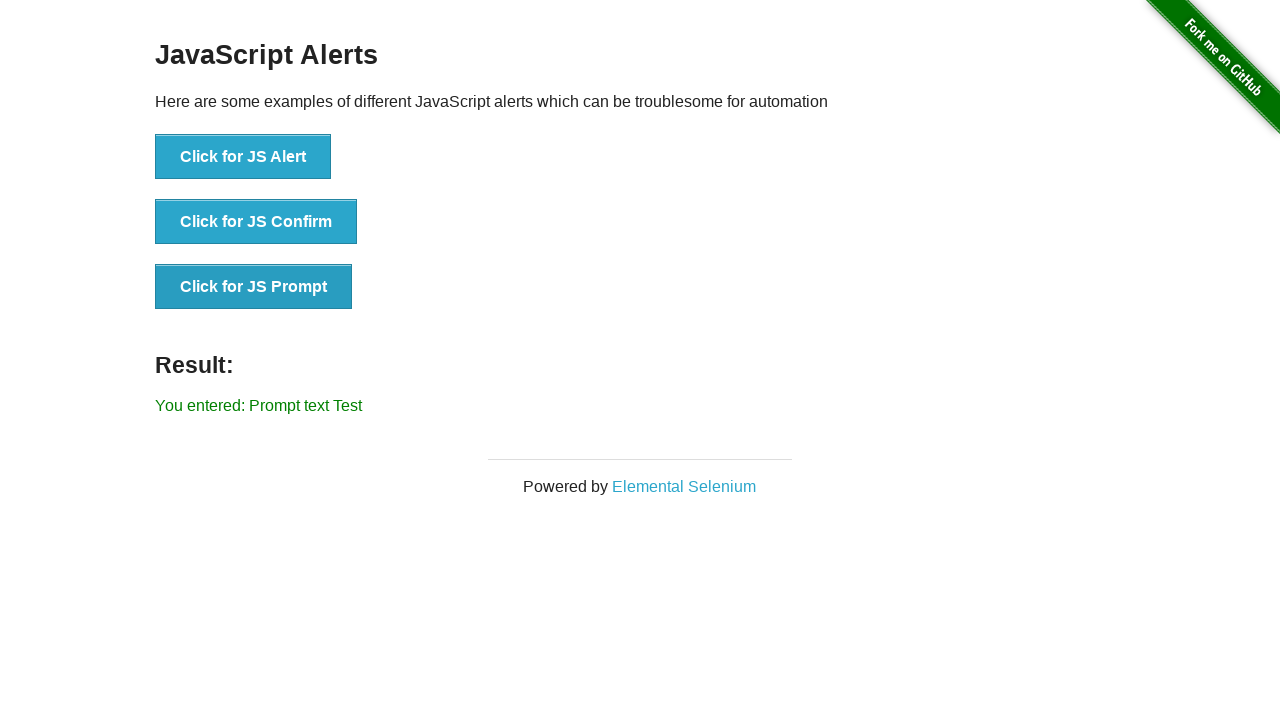

Verified result message displays 'You entered: Prompt text Test'
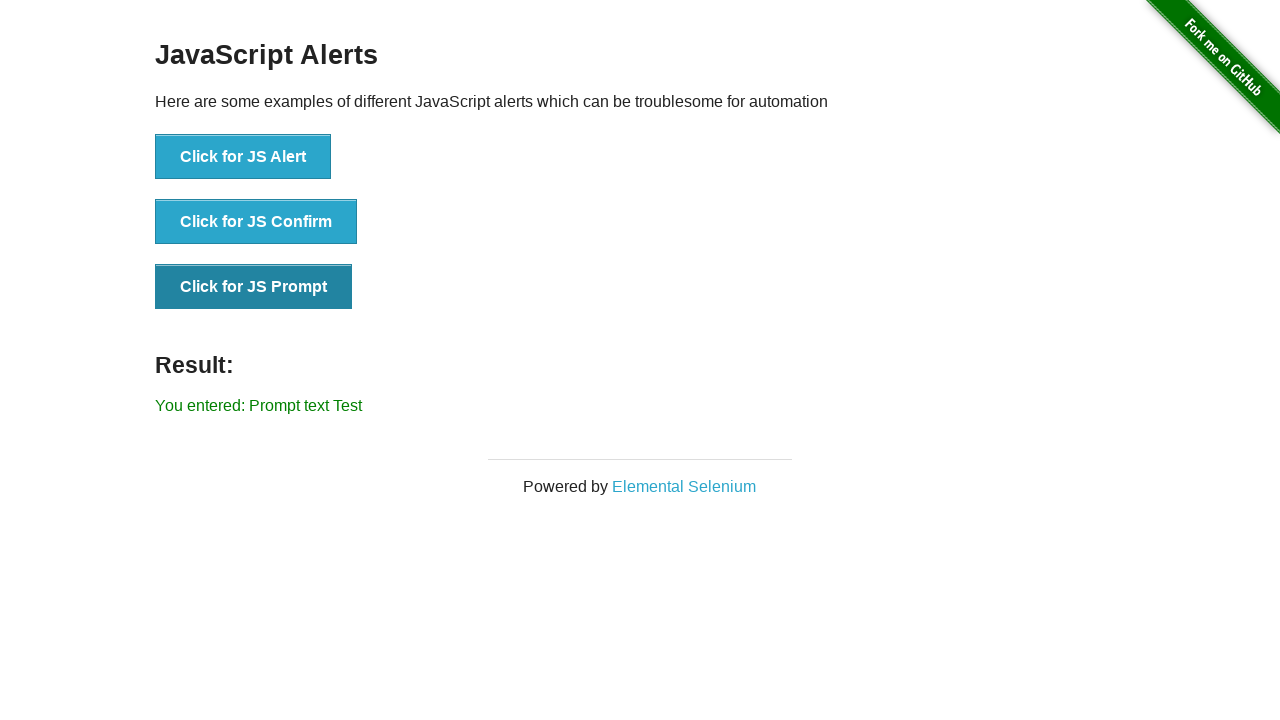

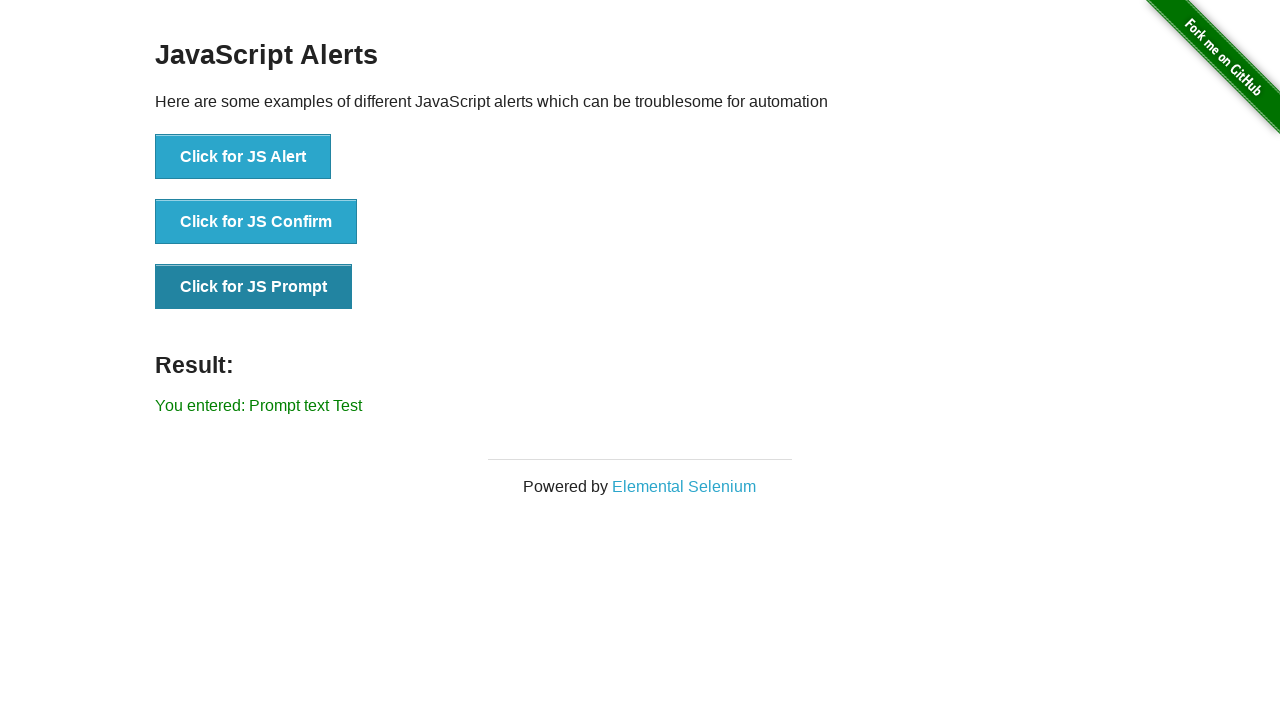